Tests dynamic controls functionality by navigating to the Dynamic Controls page, checking a checkbox, removing it with the Remove button, then adding it back with the Add button, verifying visibility states throughout.

Starting URL: https://the-internet.herokuapp.com/

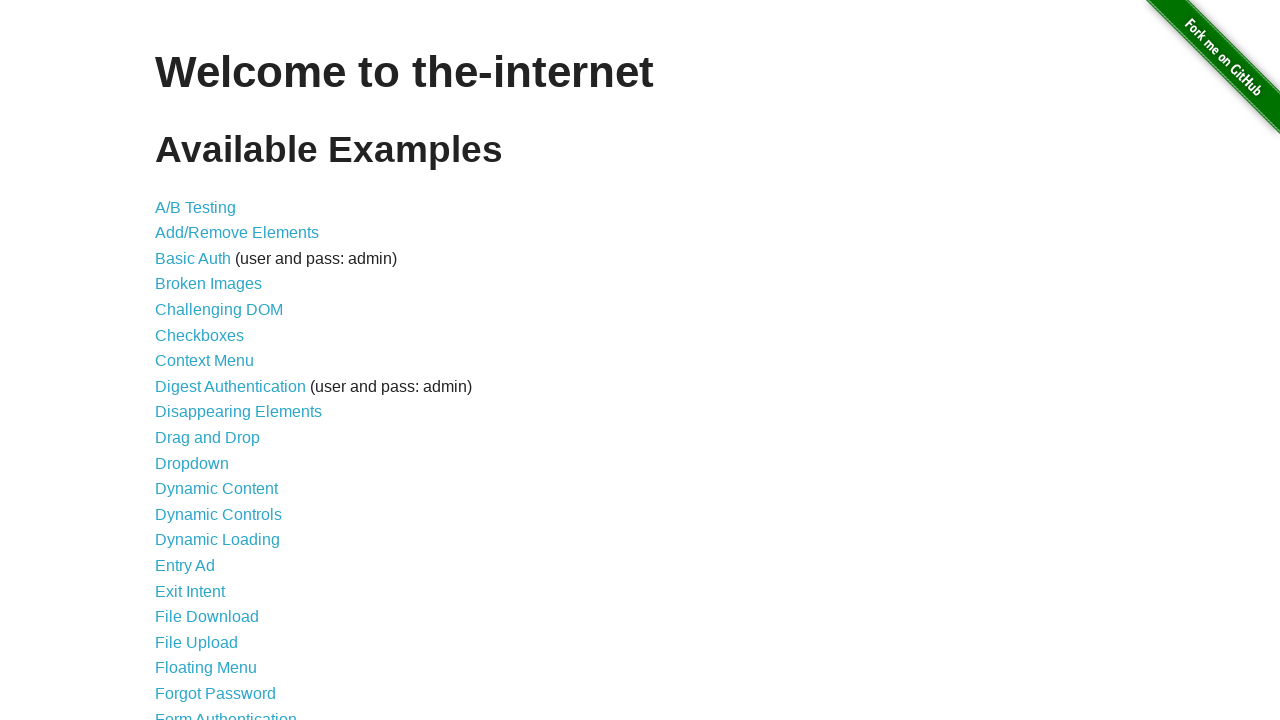

Clicked on Dynamic Controls link at (218, 514) on internal:role=link[name="Dynamic Controls"i]
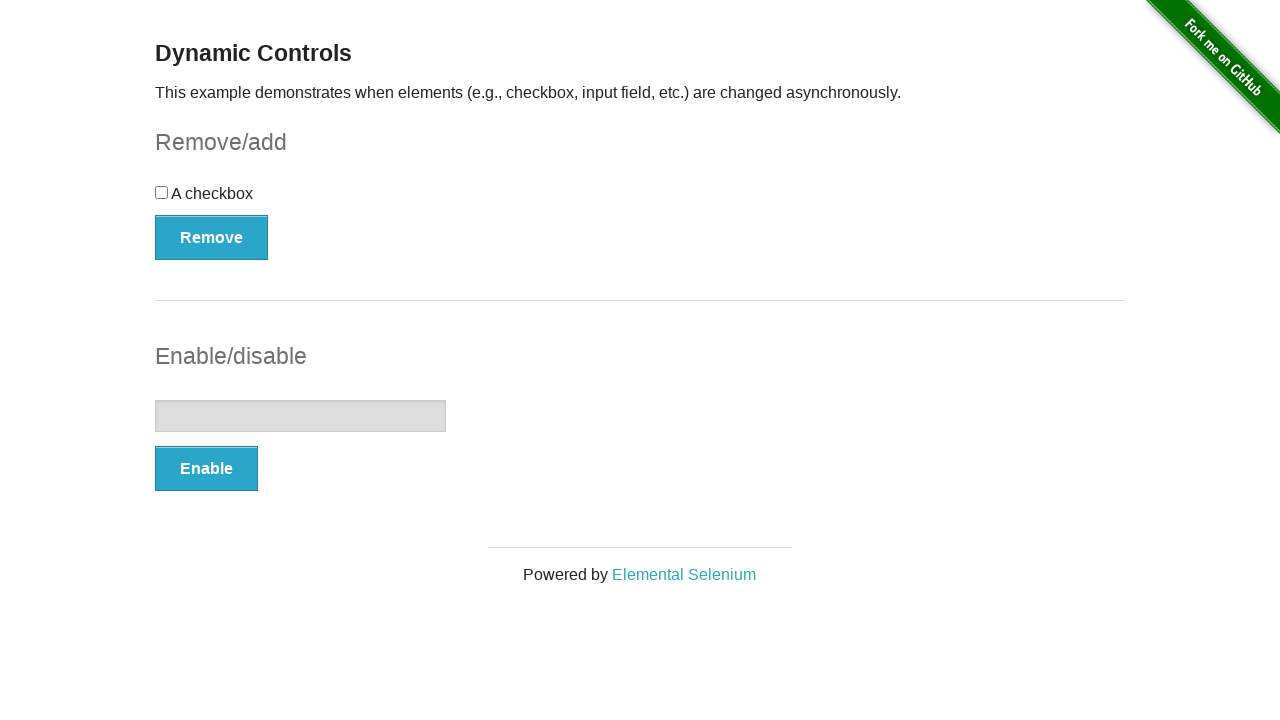

Verified Remove button is visible
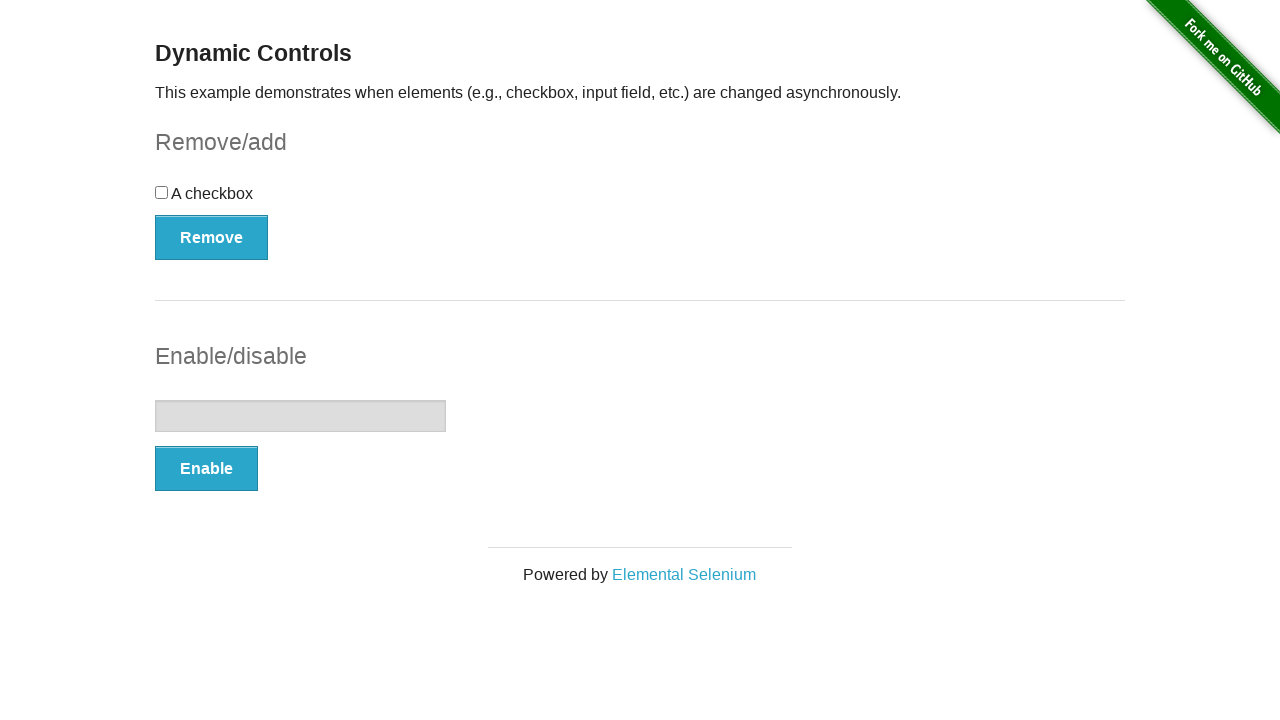

Verified Dynamic Controls heading is visible
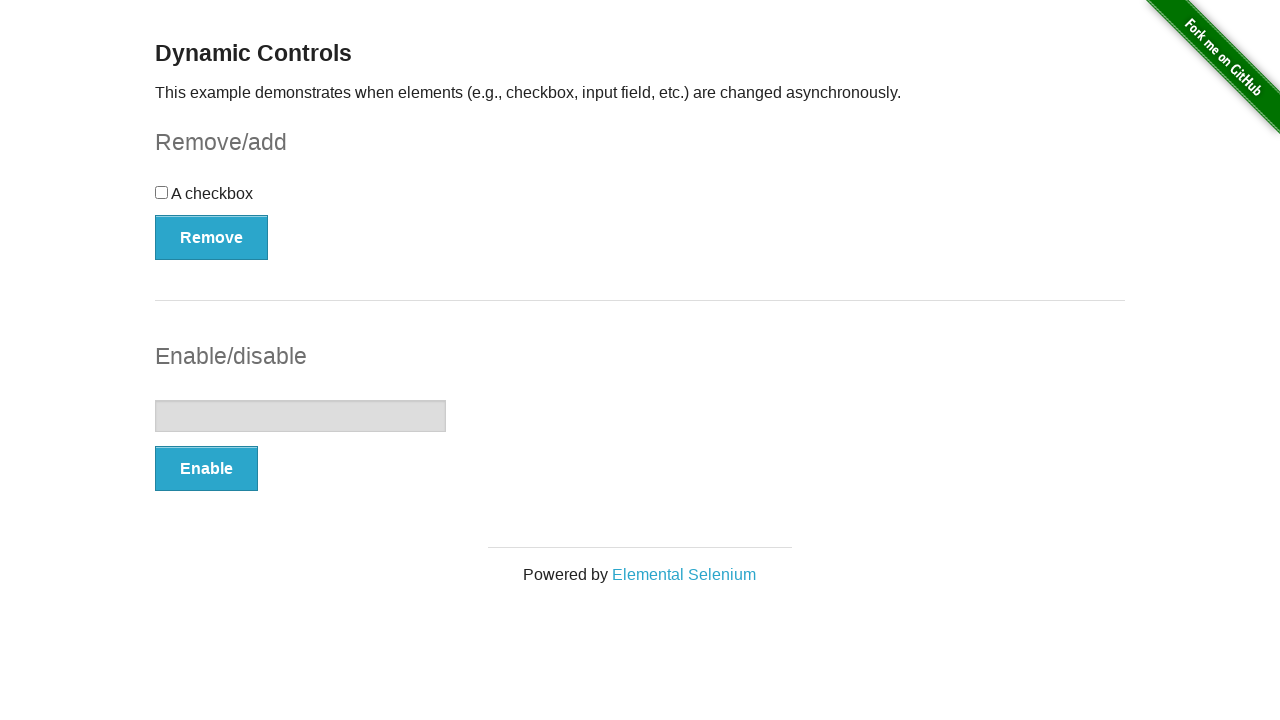

Checked the checkbox at (162, 192) on internal:role=checkbox
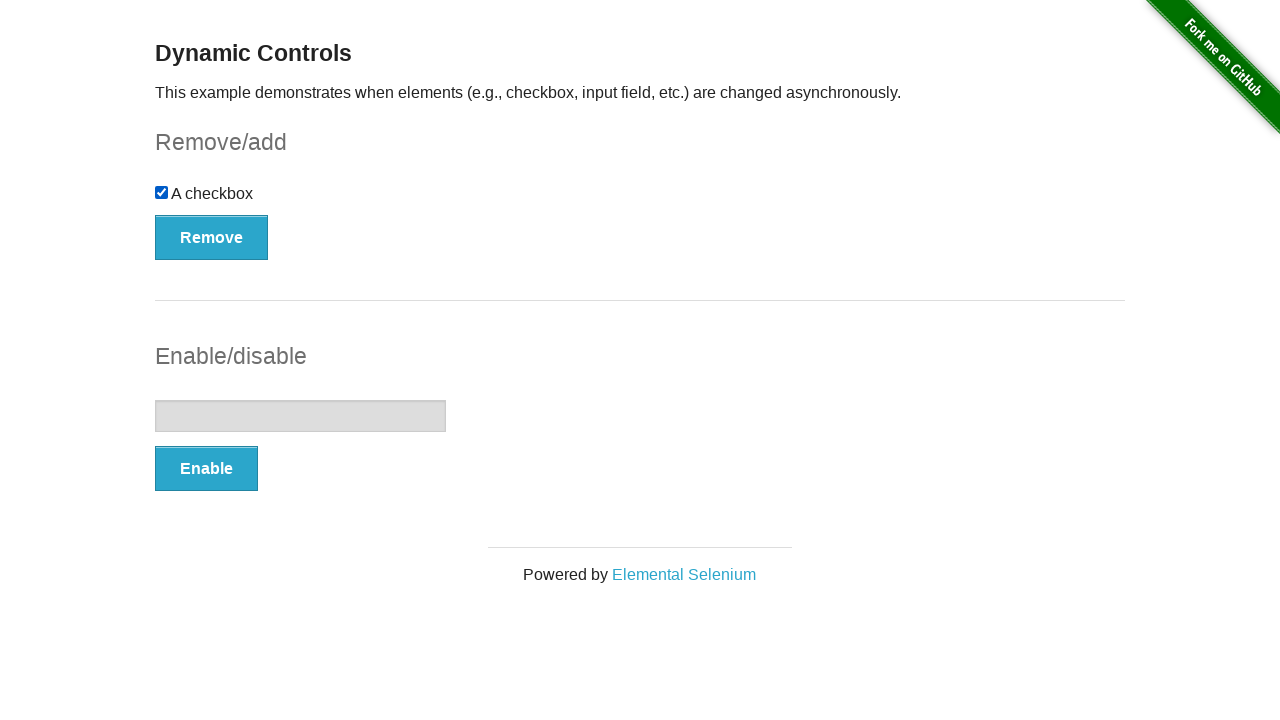

Clicked Remove button to remove the checkbox at (212, 237) on internal:role=button[name="Remove"i]
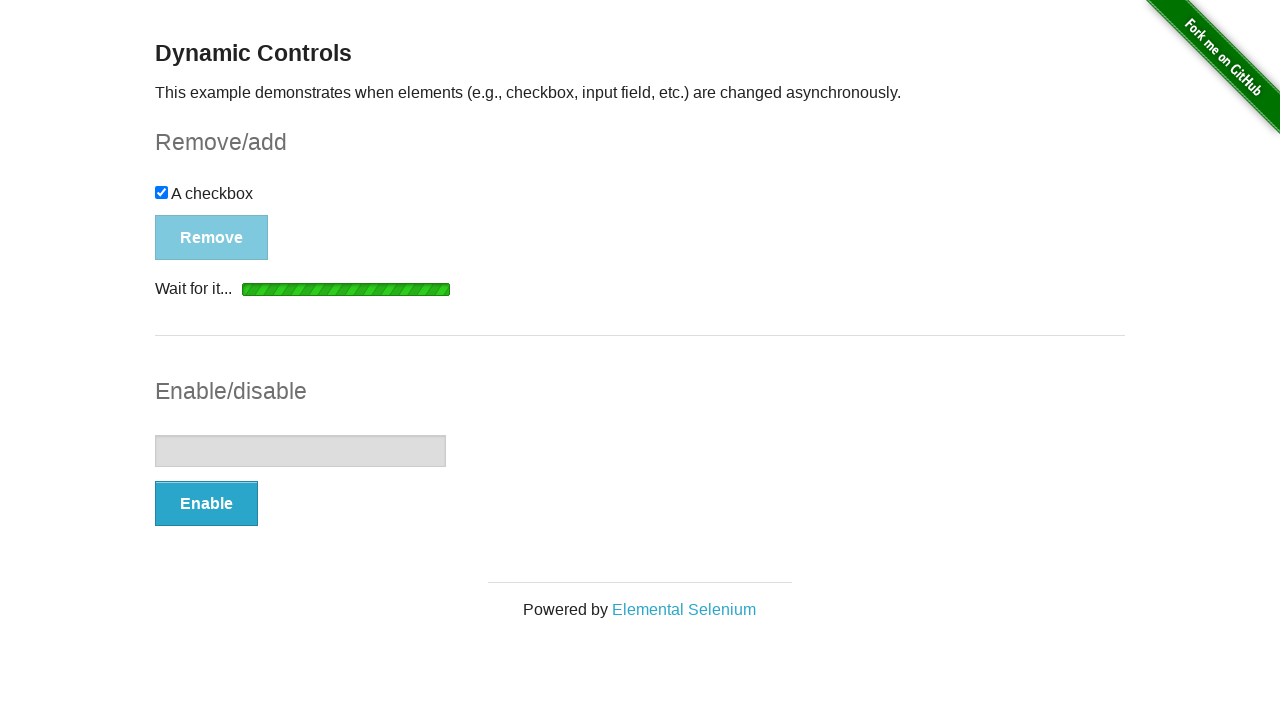

Verified checkbox was removed - 'It's gone!' message appeared
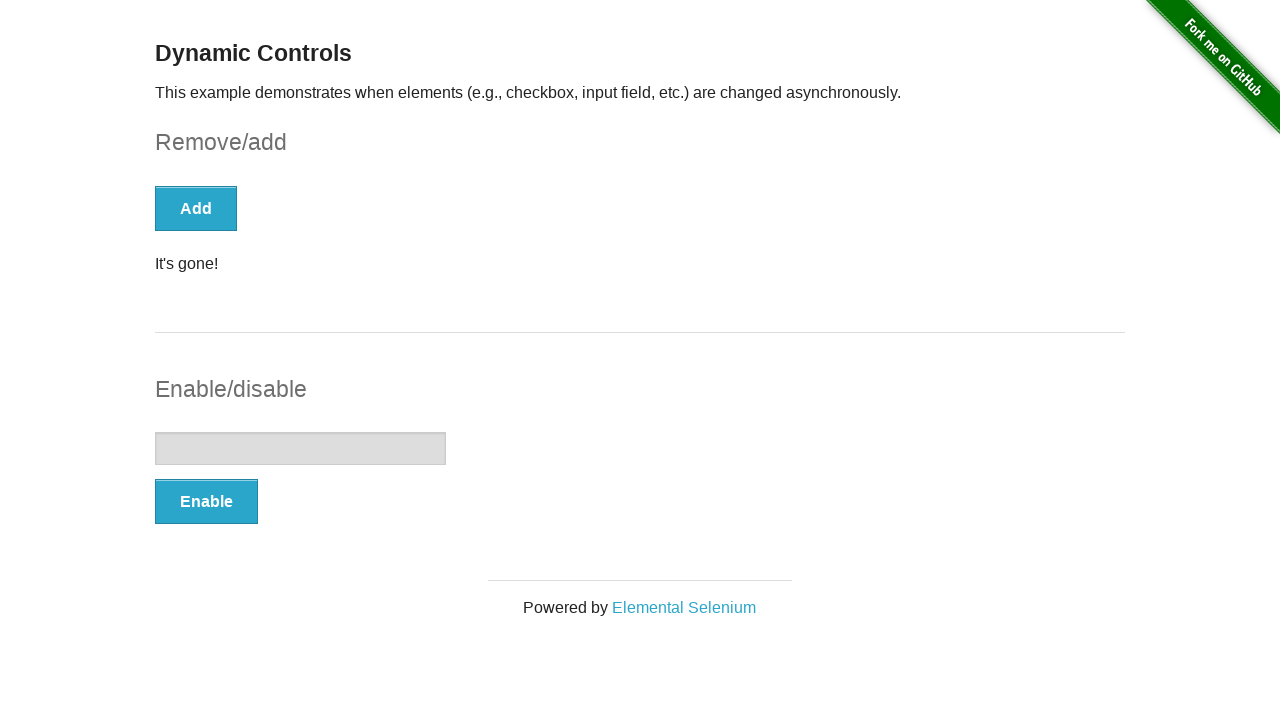

Verified Add button is now visible
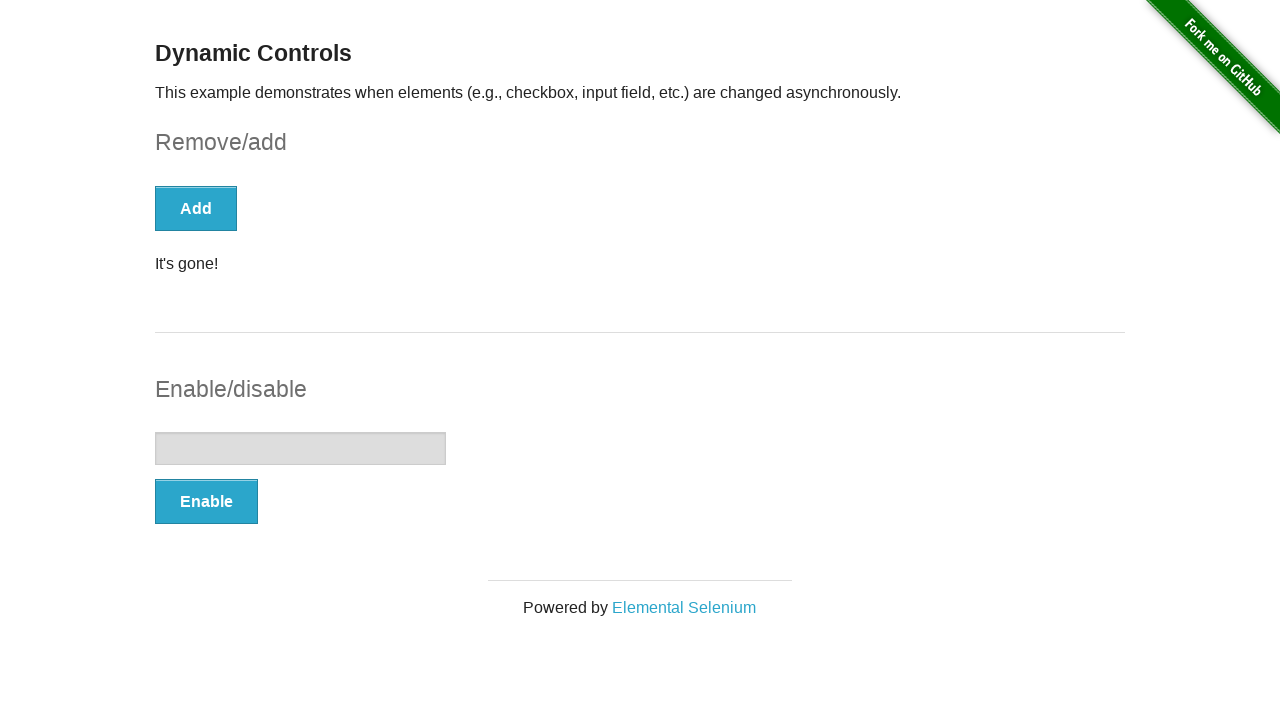

Clicked Add button to restore the checkbox at (196, 208) on internal:role=button[name="Add"i]
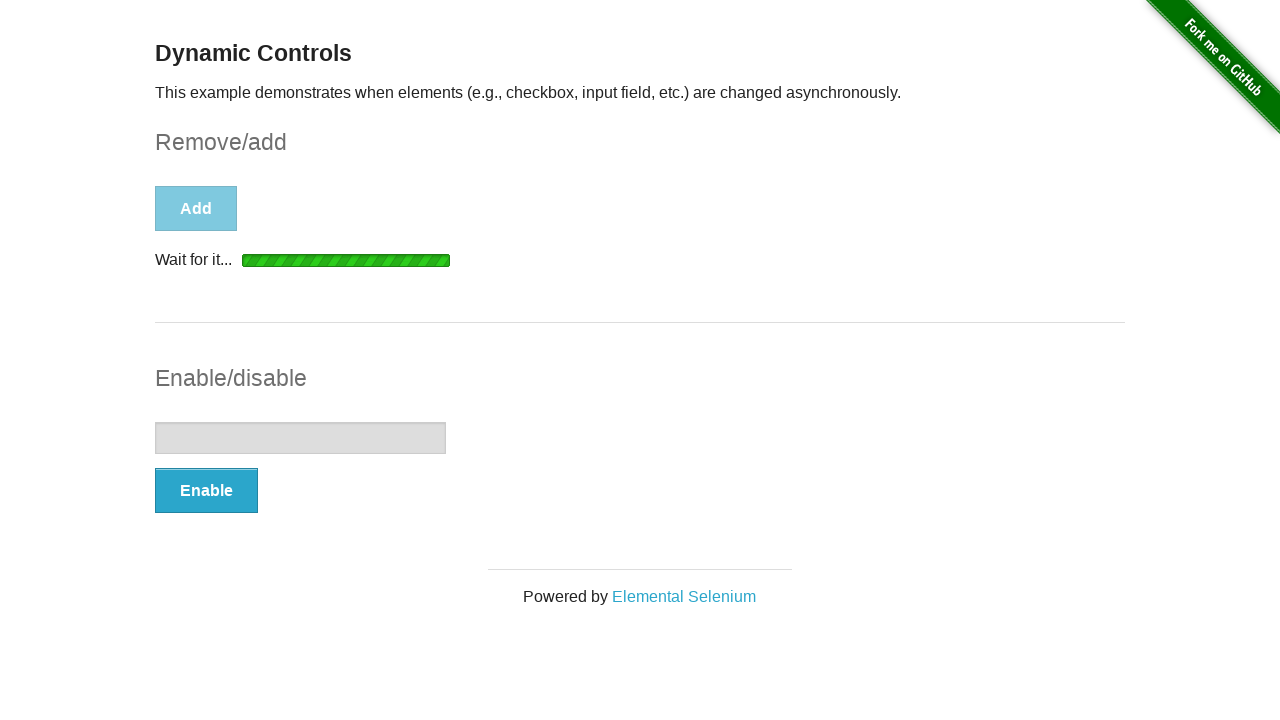

Verified checkbox was restored - 'It's back!' message appeared
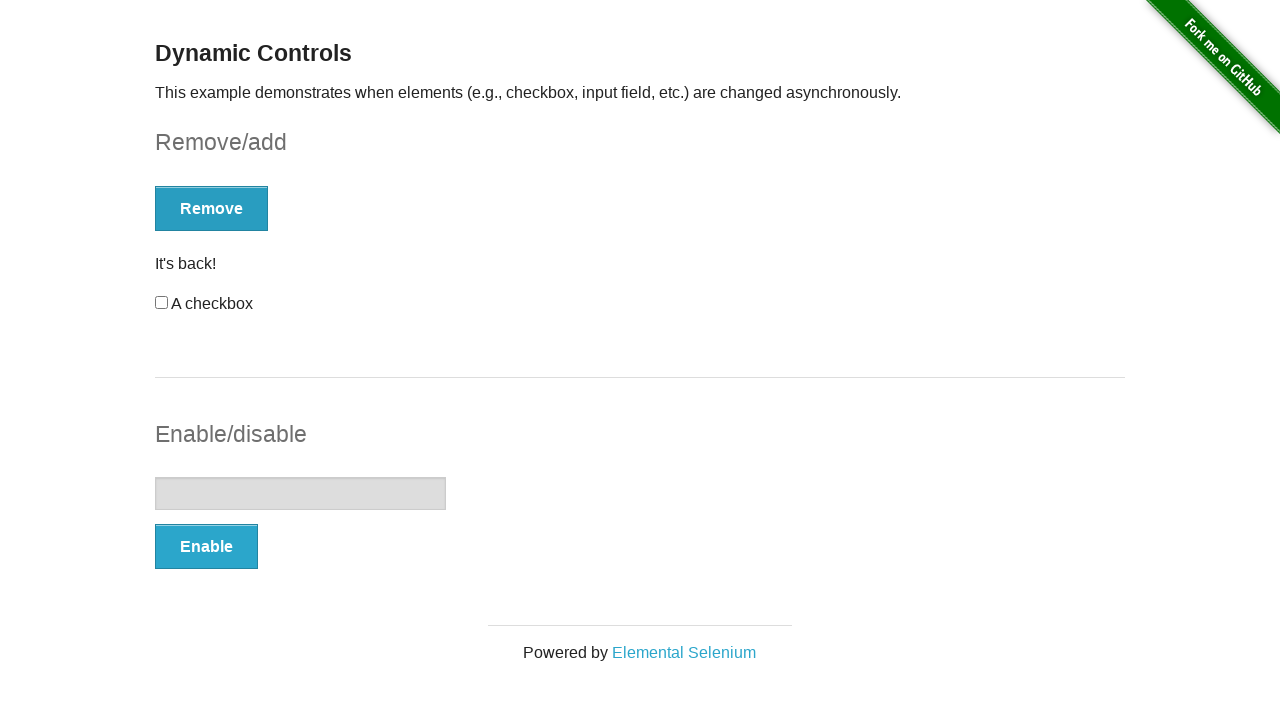

Verified checkbox is visible again
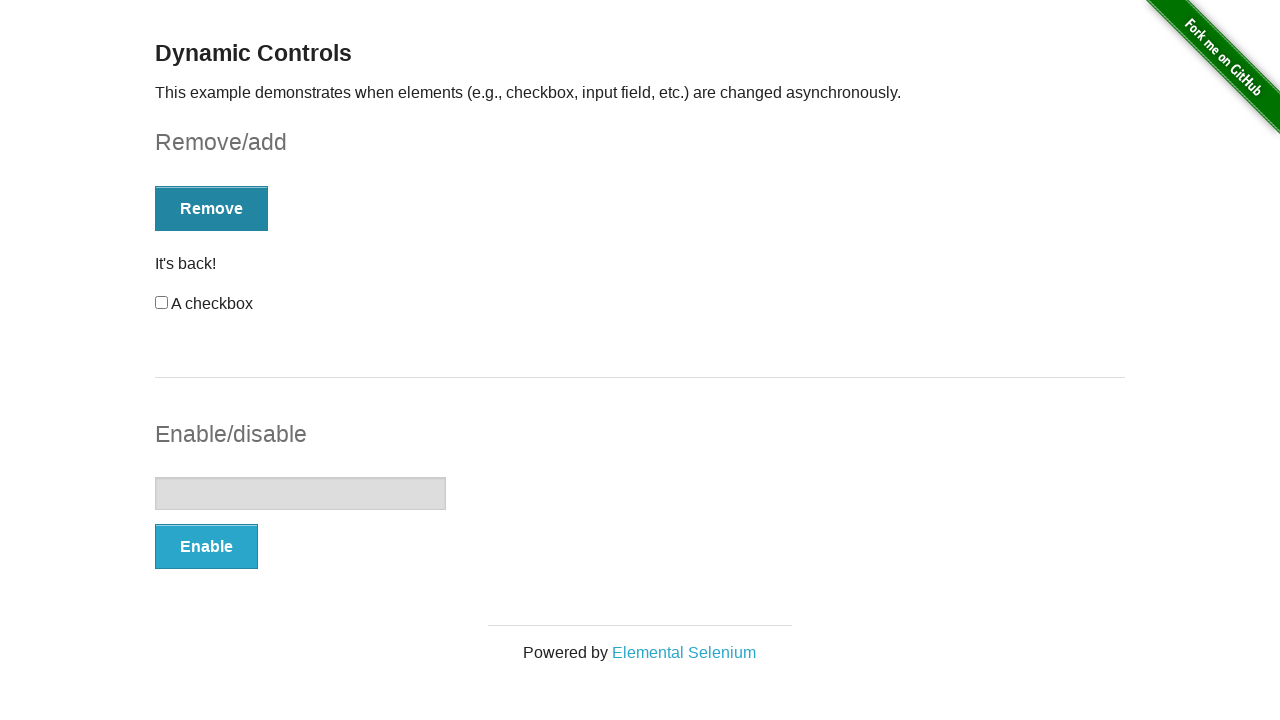

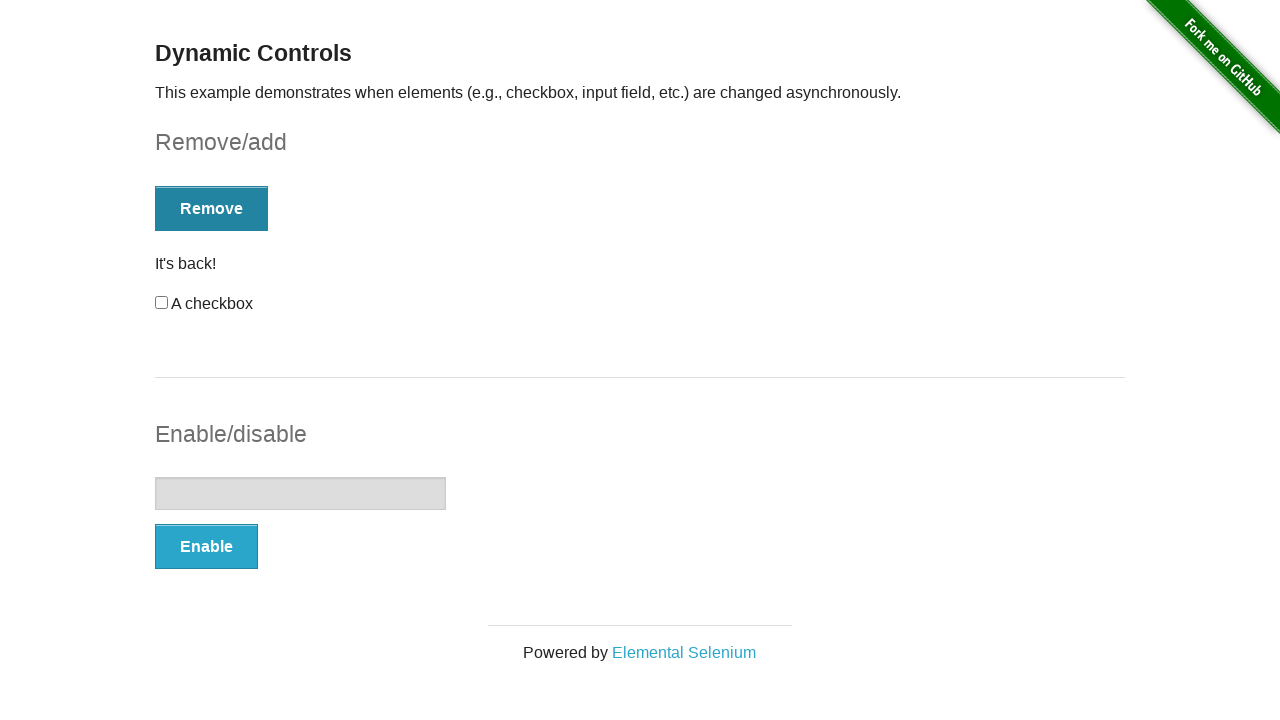